Tests mouse interactions including single click and double click actions on a button element

Starting URL: https://www.plus2net.com/javascript_tutorial/ondblclick-demo2.php

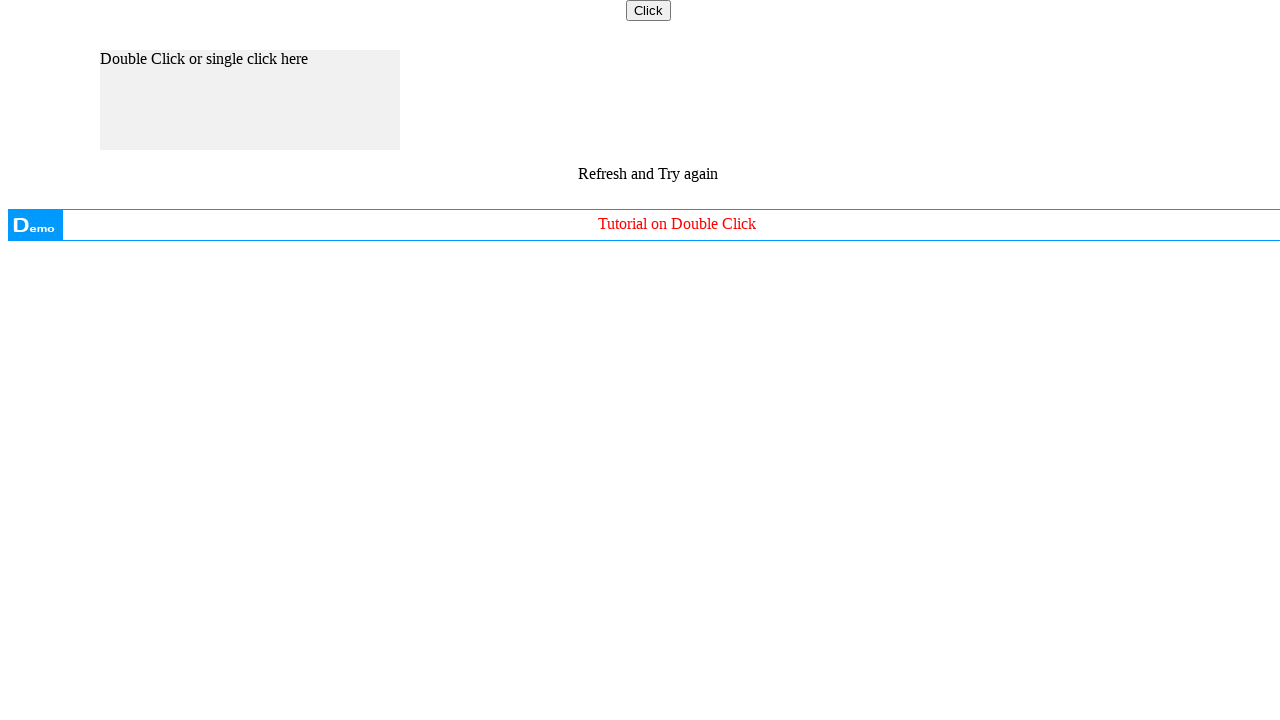

Located the button element using XPath selector
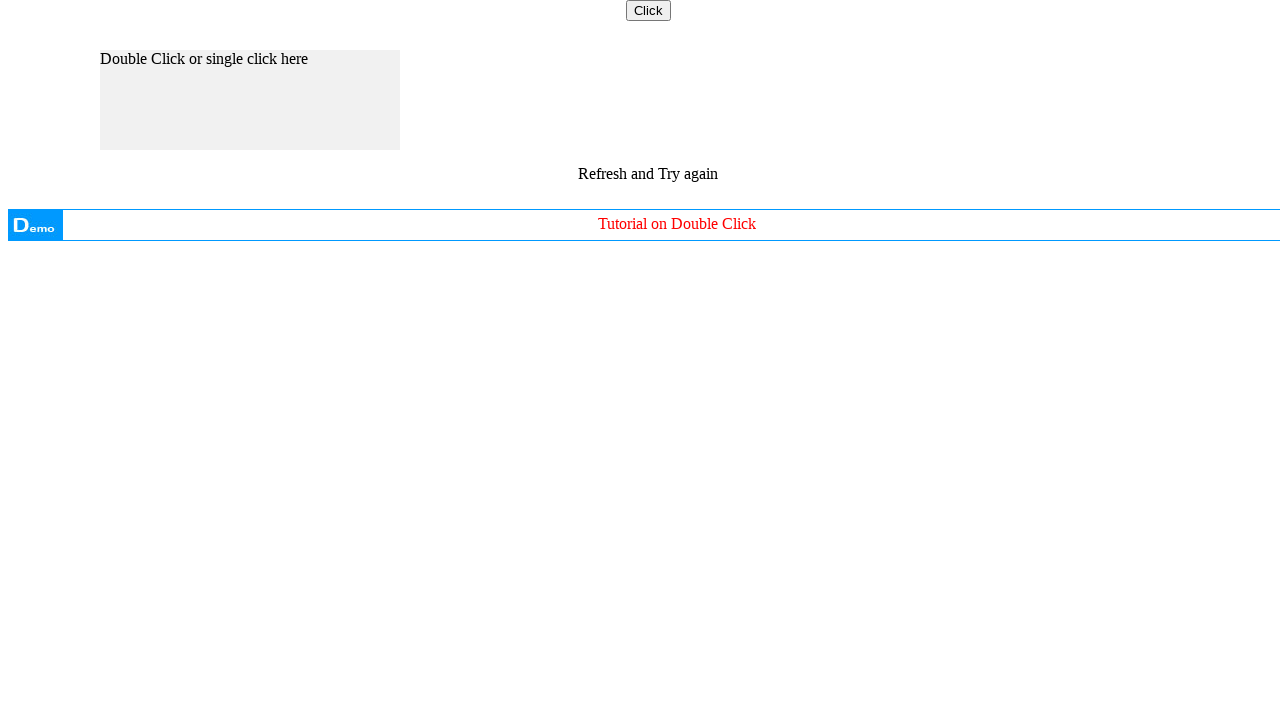

Performed single click on the button at (648, 10) on xpath=//input[@type='button']
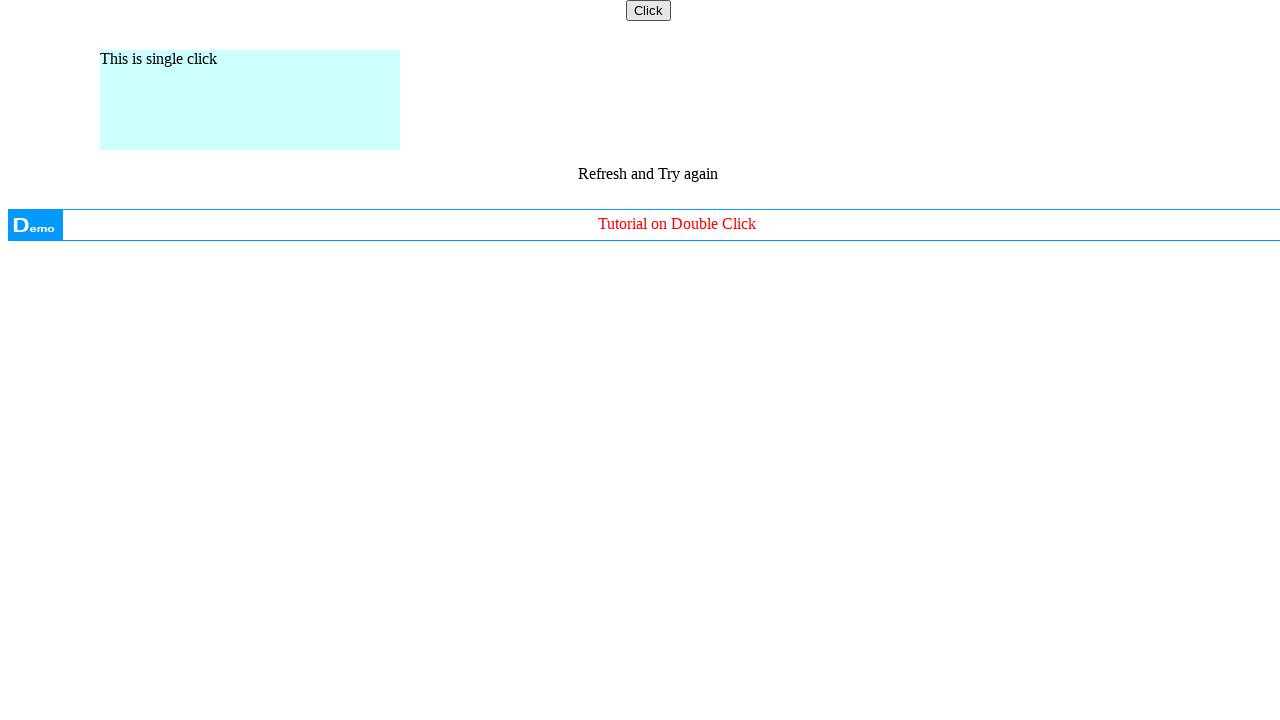

Waited 3 seconds between single and double click
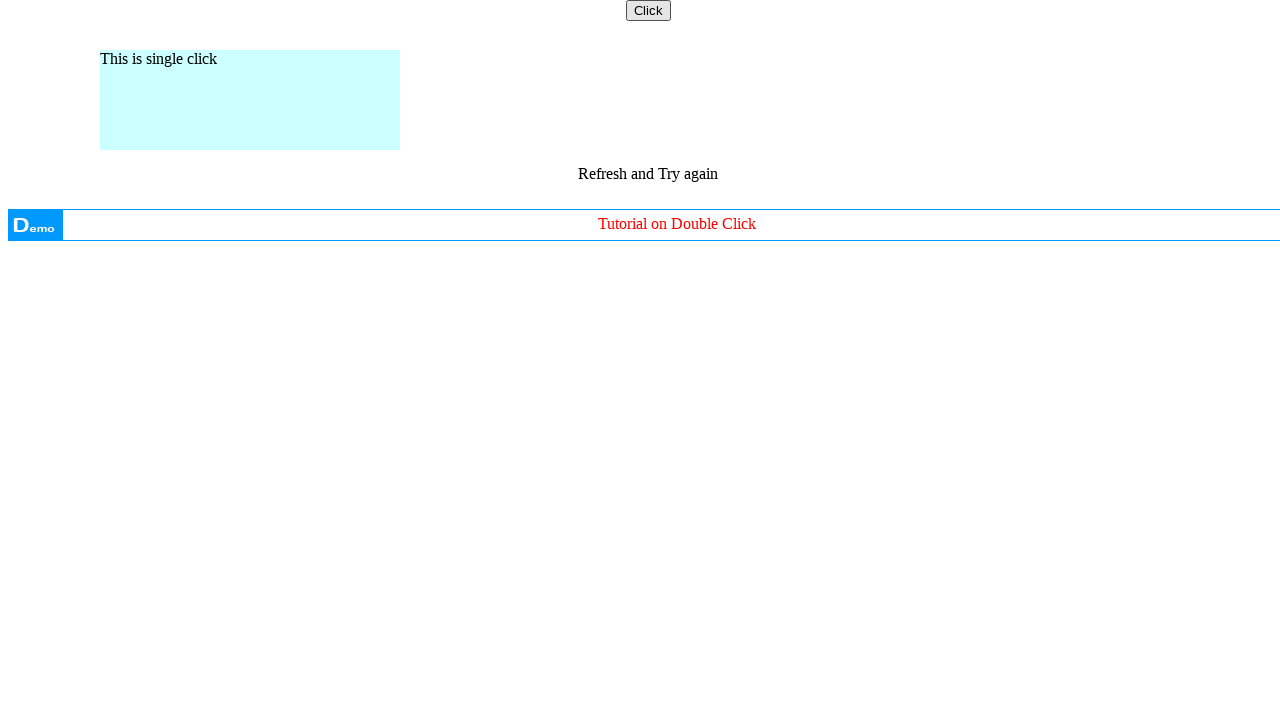

Performed double click on the button at (648, 10) on xpath=//input[@type='button']
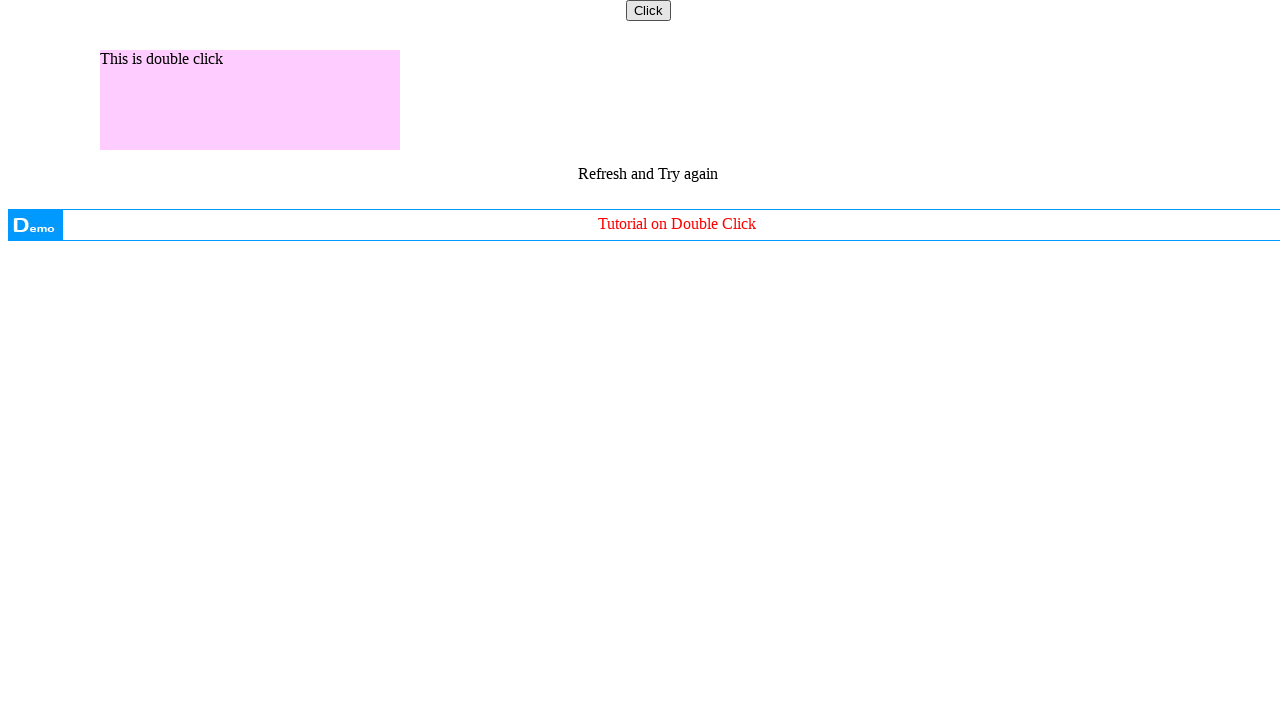

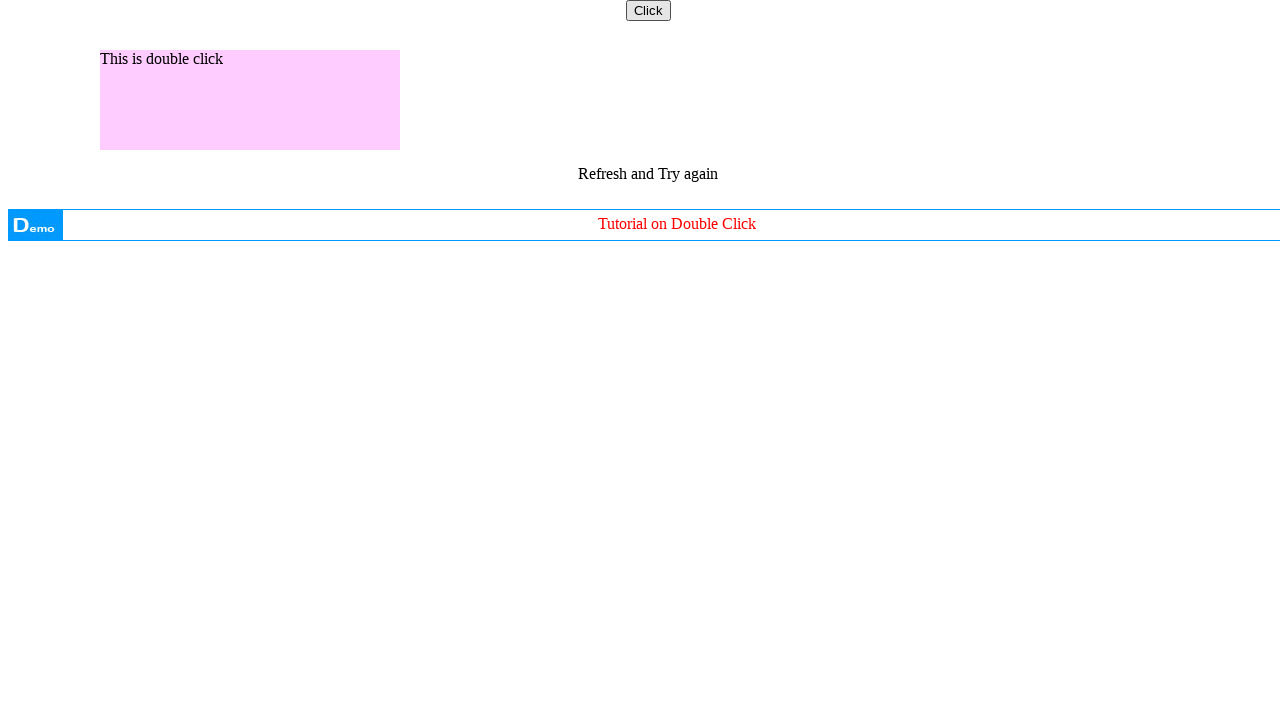